Tests iframe interaction by navigating to the Autocomplete page, switching to an iframe, entering text in a field, then switching back to navigate to another page

Starting URL: https://www.jqueryui.com/

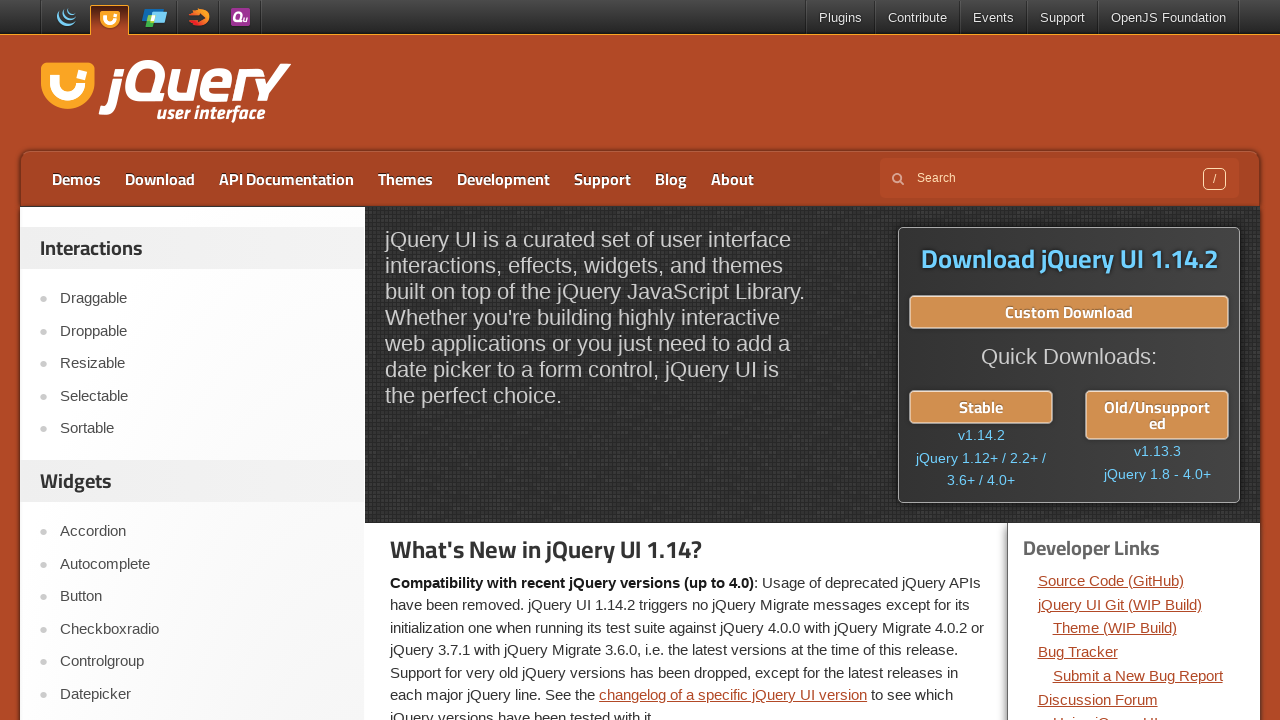

Clicked on Autocomplete link at (202, 564) on a:text('Autocomplete')
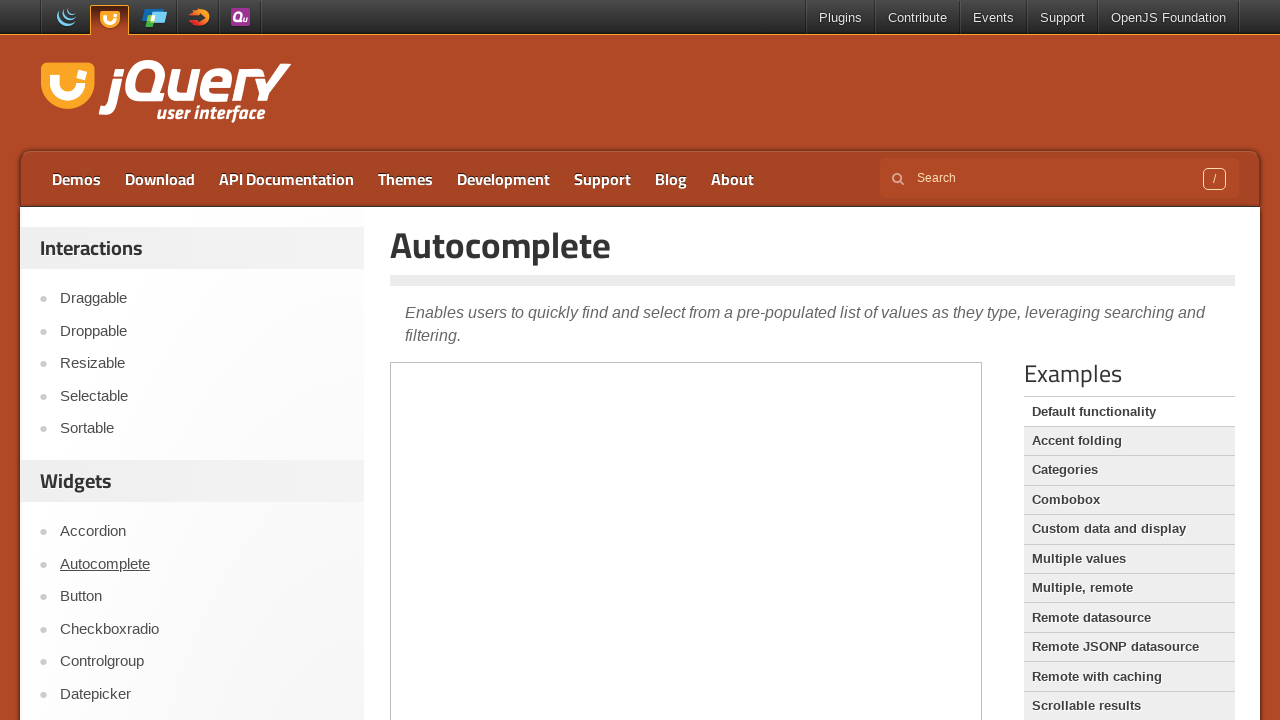

Located iframe for Autocomplete demo
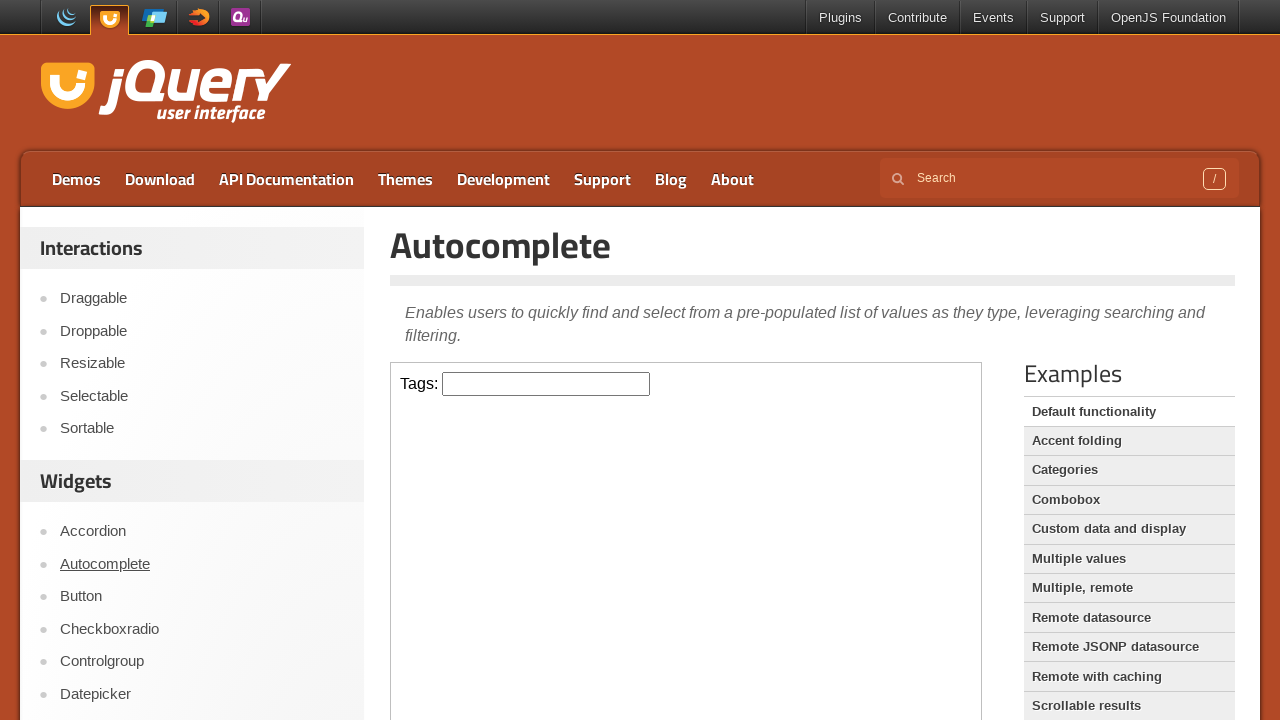

Entered 'selenium' in tags field inside iframe on iframe[src='/resources/demos/autocomplete/default.html'] >> internal:control=ent
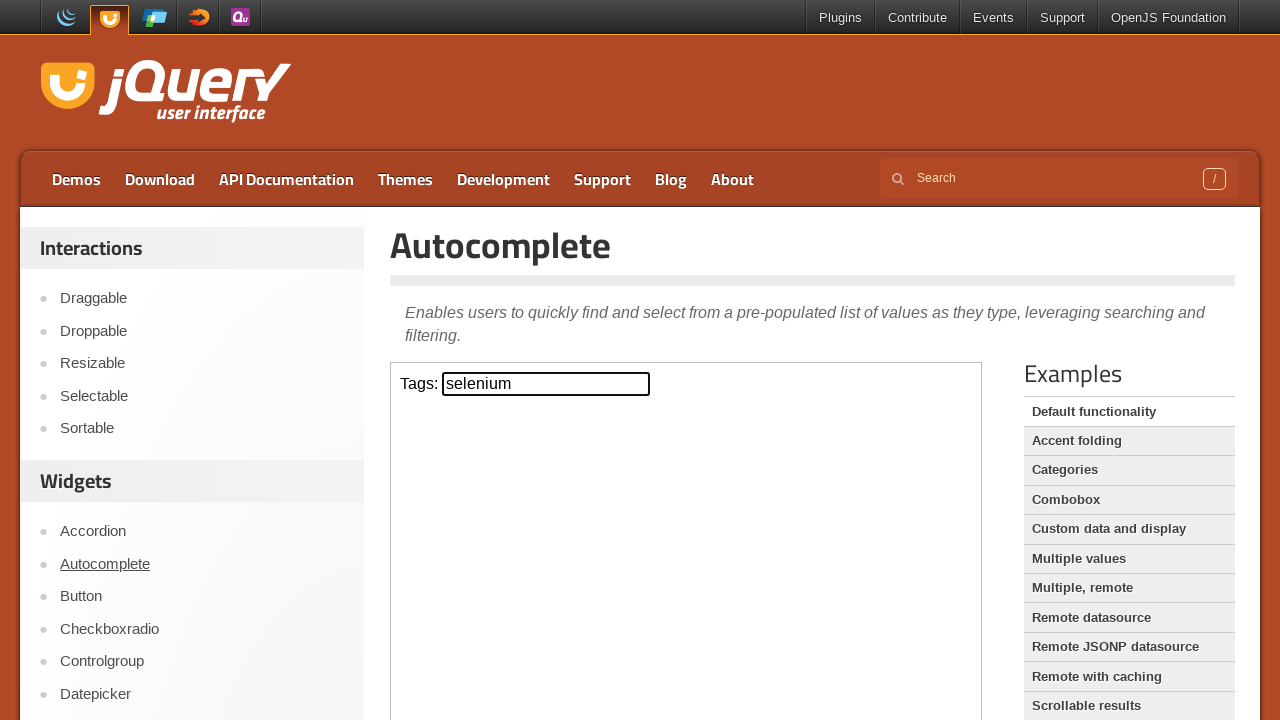

Clicked on Draggable link to navigate away from Autocomplete page at (202, 299) on a:text('Draggable')
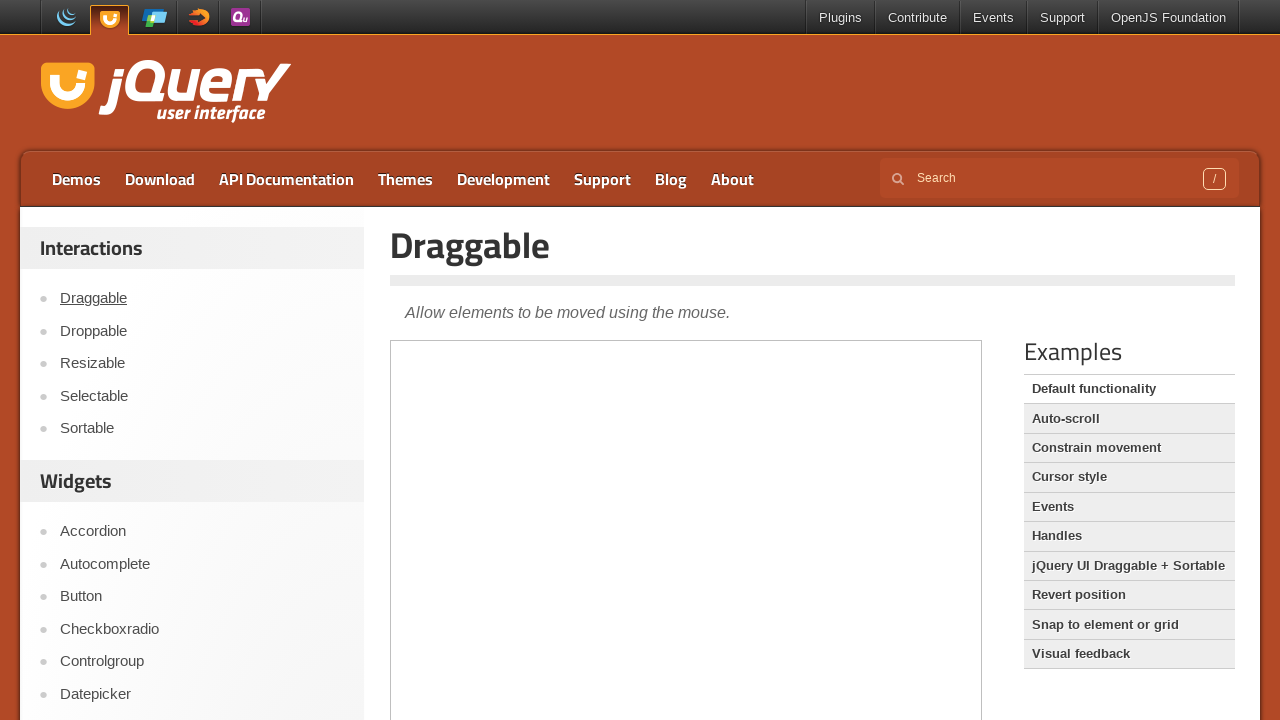

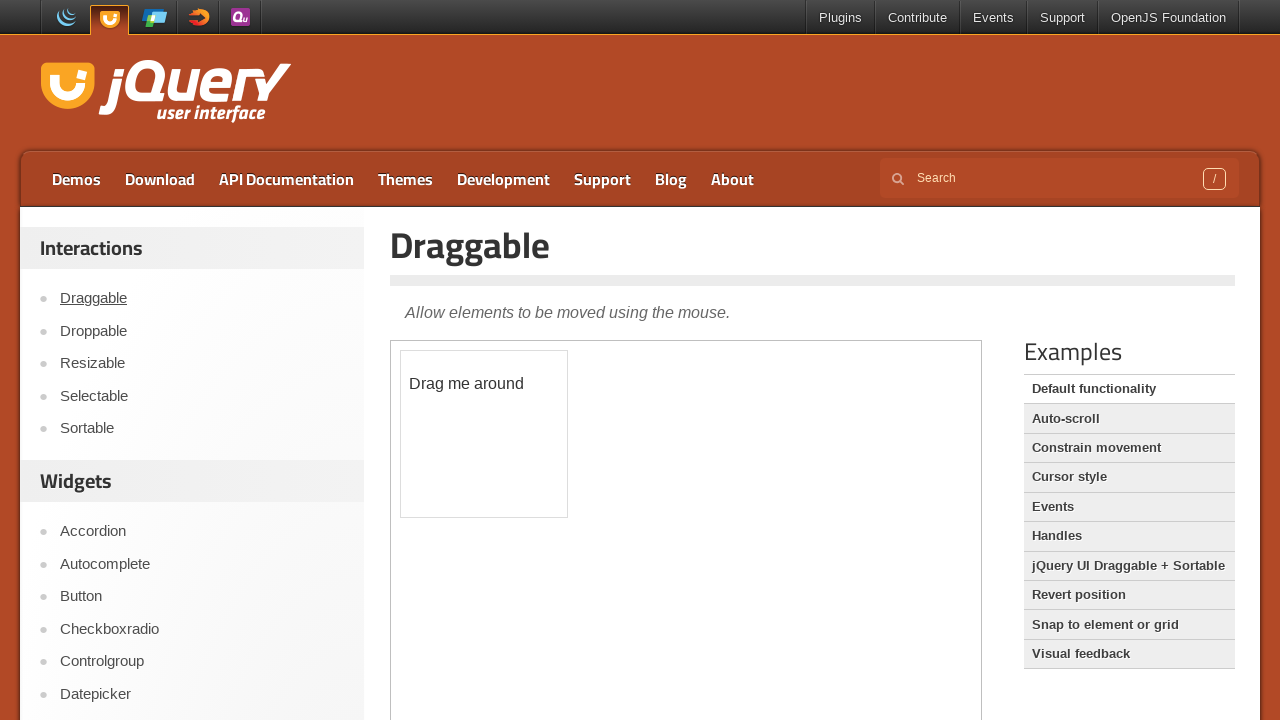